Tests a JavaScript prompt dialog by clicking the prompt button, verifying the alert text, entering text, accepting it, and verifying the entered text is displayed.

Starting URL: https://testcenter.techproeducation.com/index.php?page=javascript-alerts

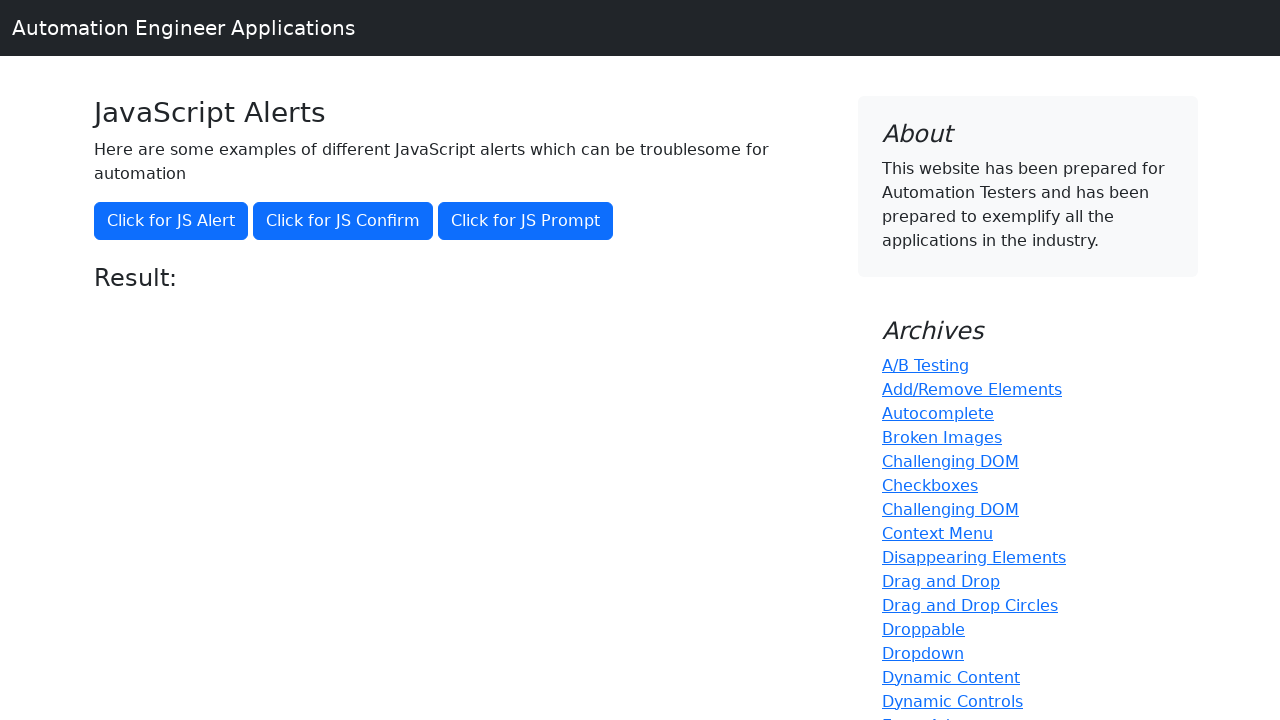

Set up dialog event handler for JS prompt
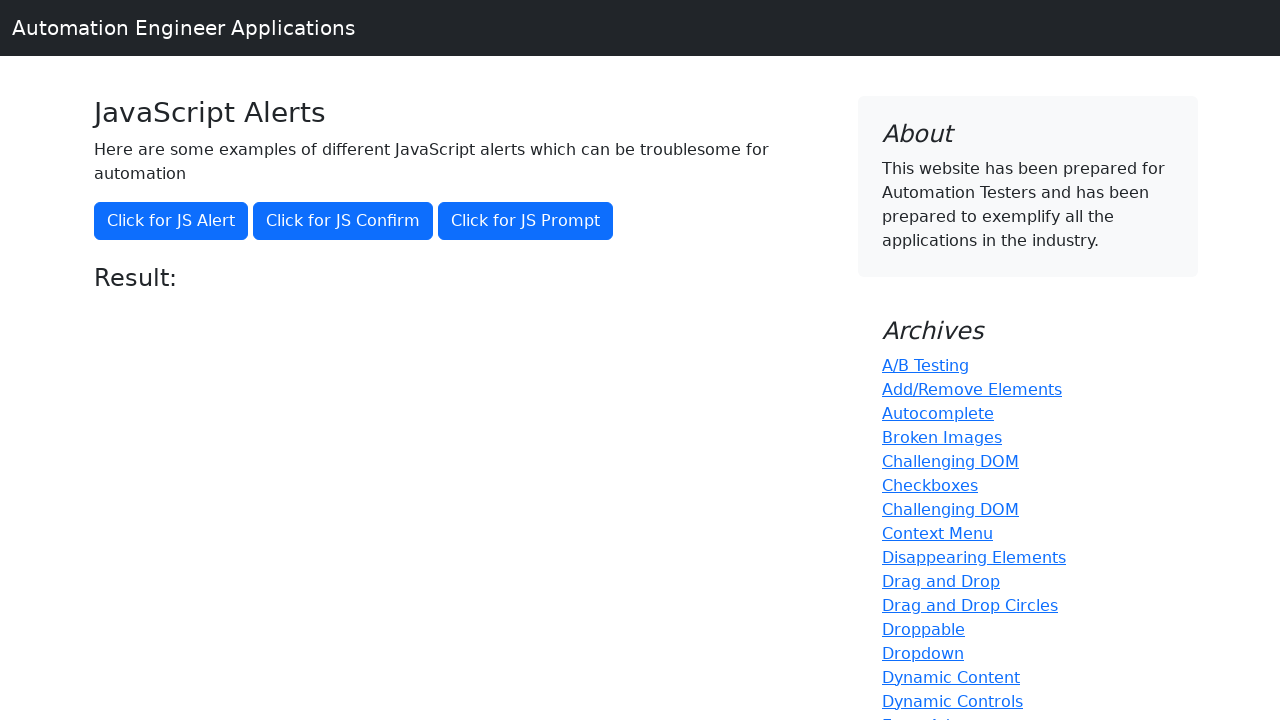

Clicked button to trigger JS prompt dialog at (526, 221) on xpath=//button[@onclick='jsPrompt()']
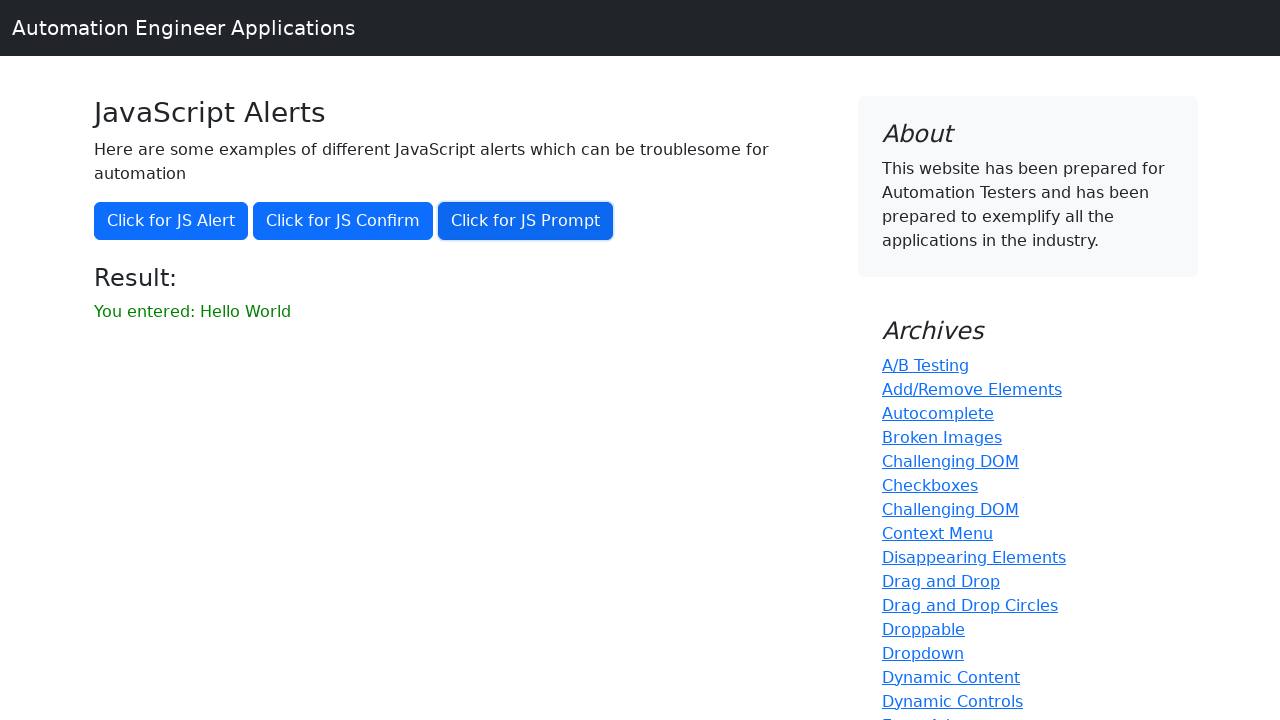

Result element appeared after prompt was accepted
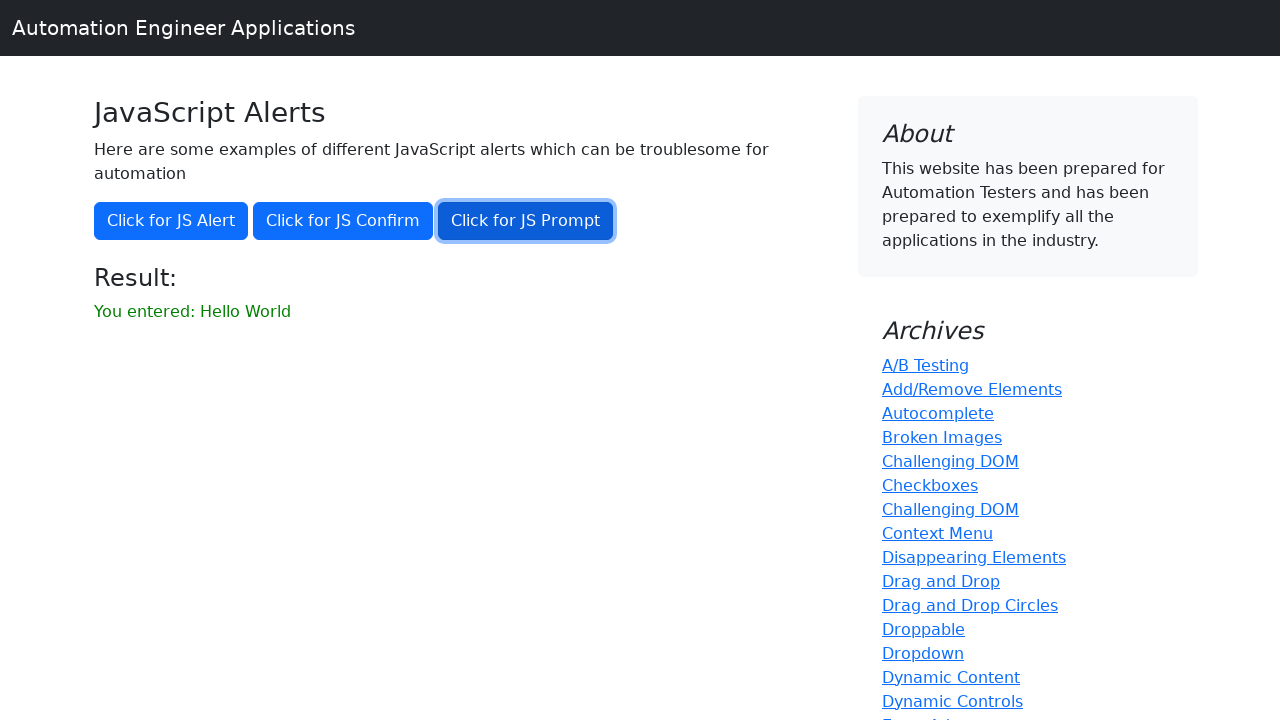

Retrieved result text from element
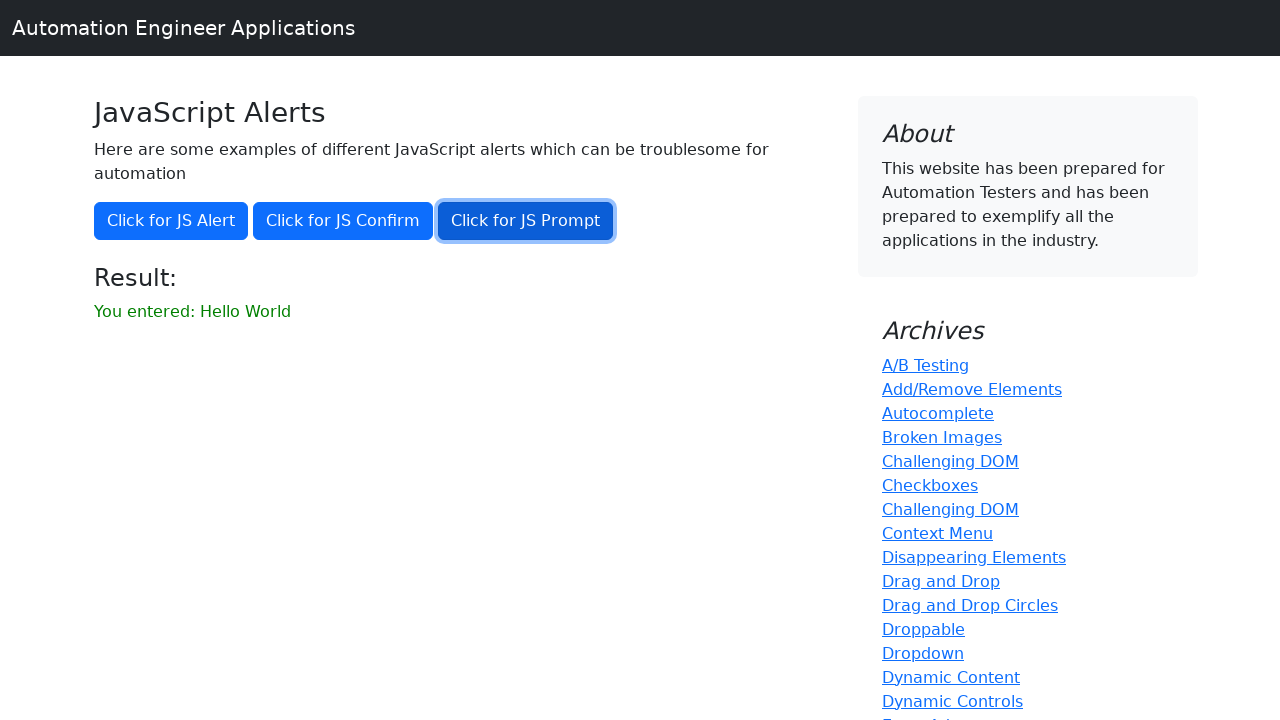

Verified result text displays 'You entered: Hello World'
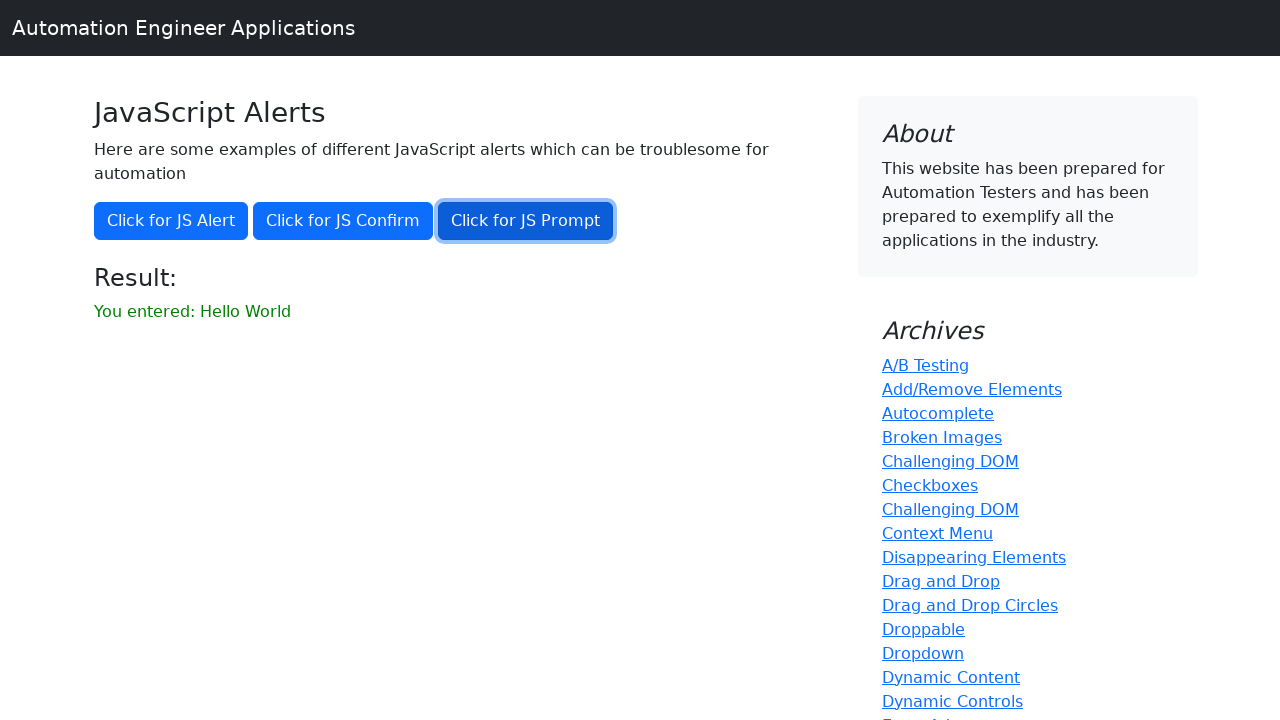

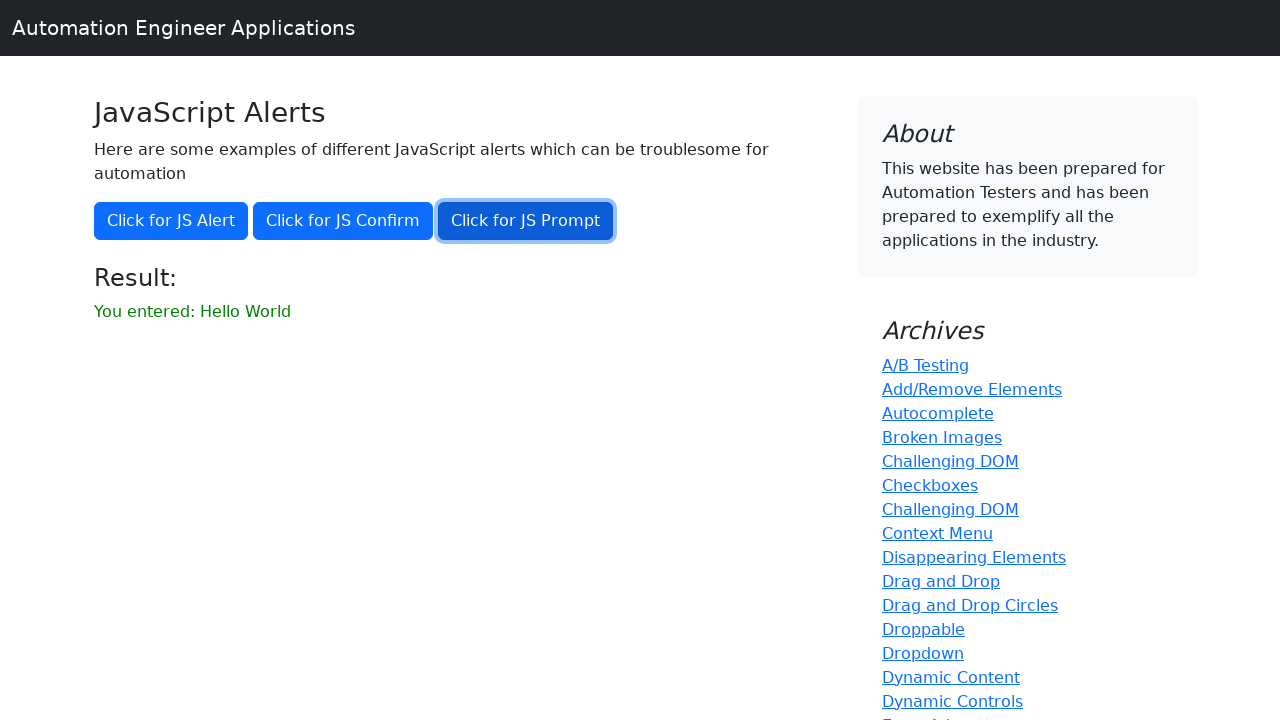